Tests modal dialog functionality by opening and closing both small and large modal dialogs on the page

Starting URL: https://demoqa.com/modal-dialogs

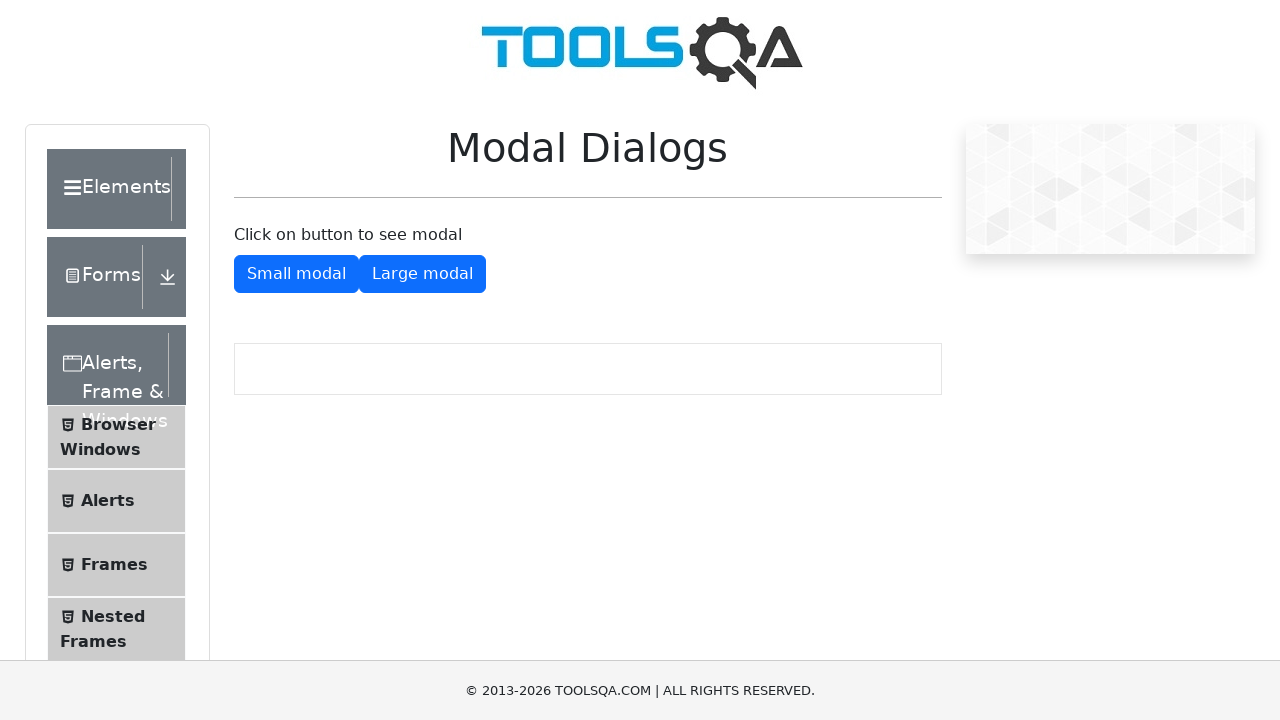

Clicked button to open small modal dialog at (296, 274) on #showSmallModal
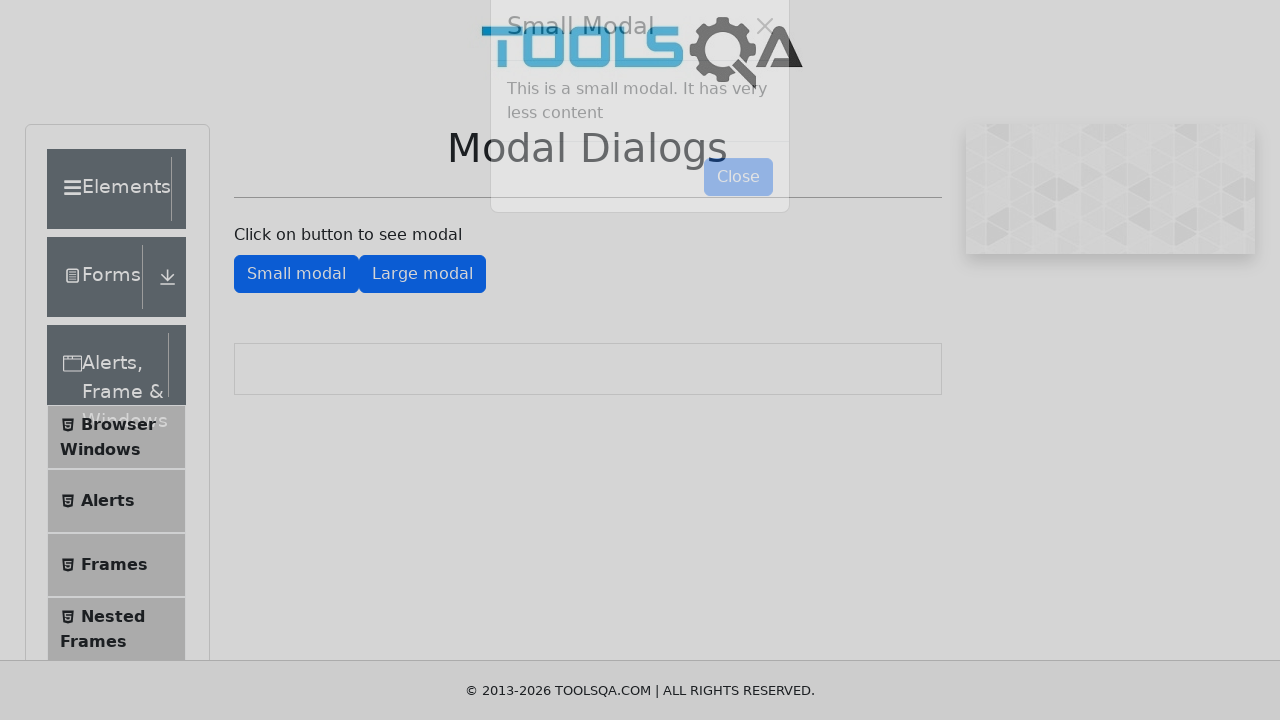

Small modal dialog appeared
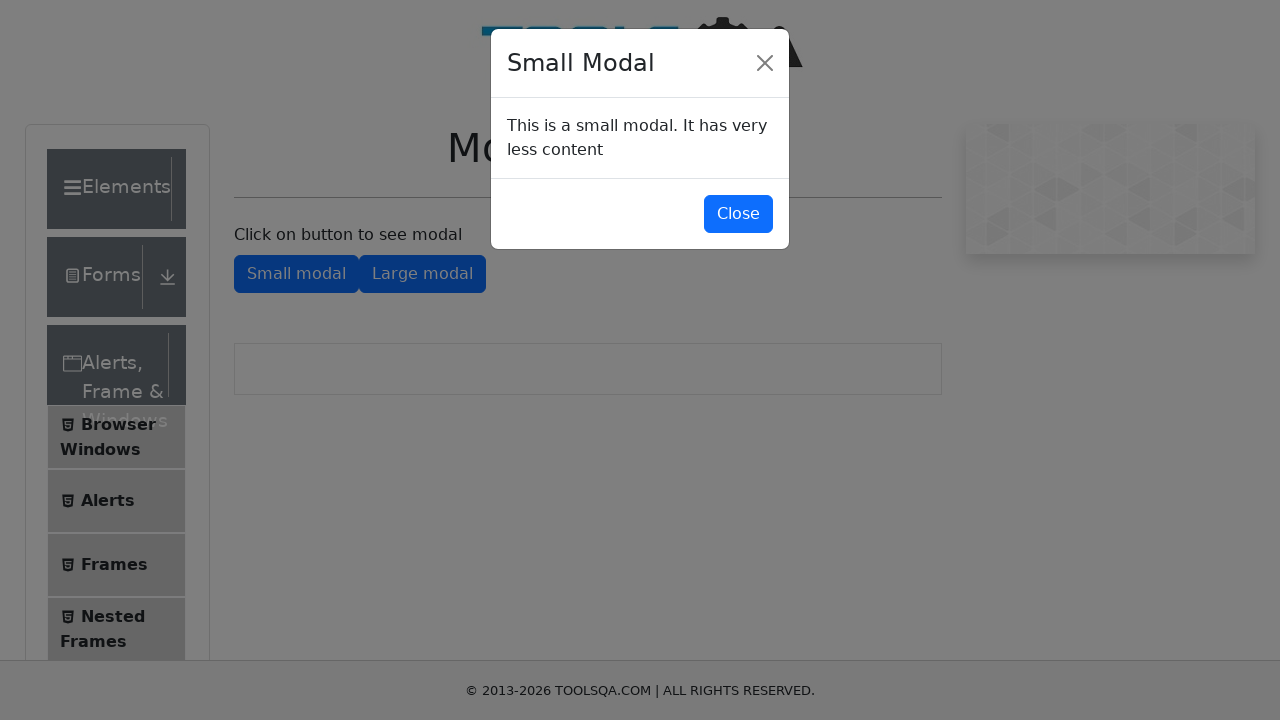

Clicked close button on small modal dialog at (738, 214) on #closeSmallModal
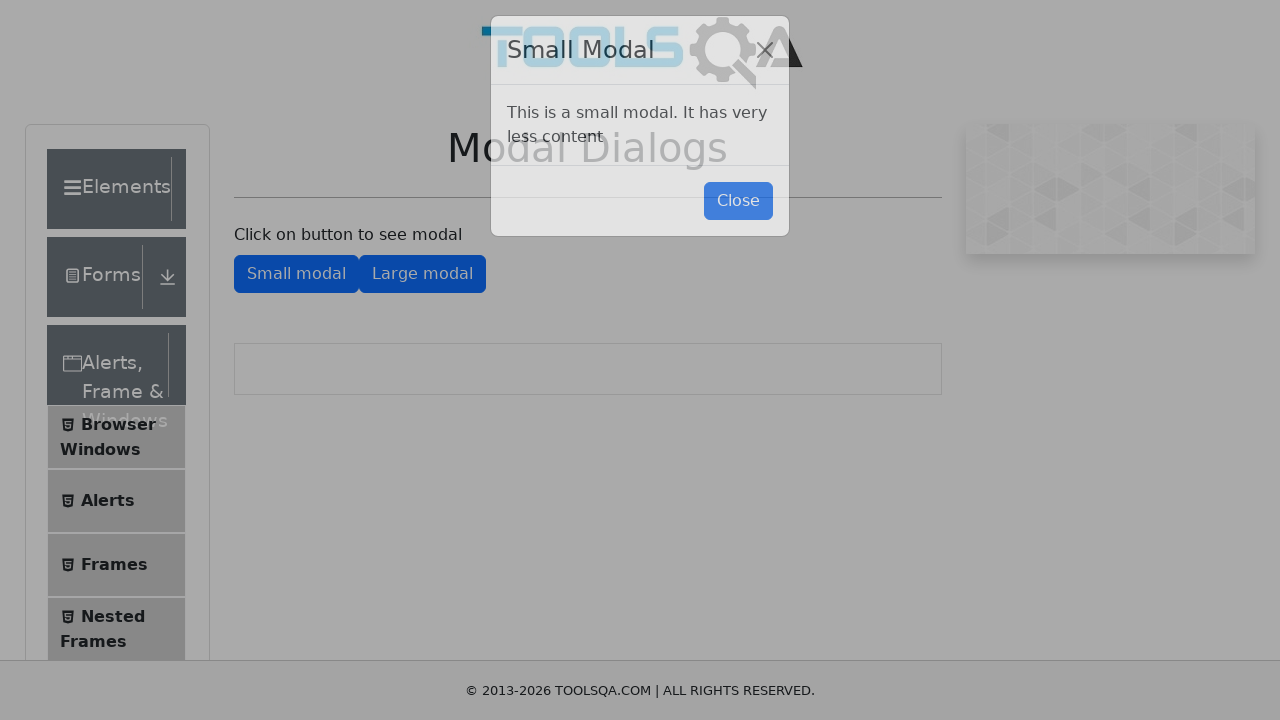

Small modal dialog closed and disappeared
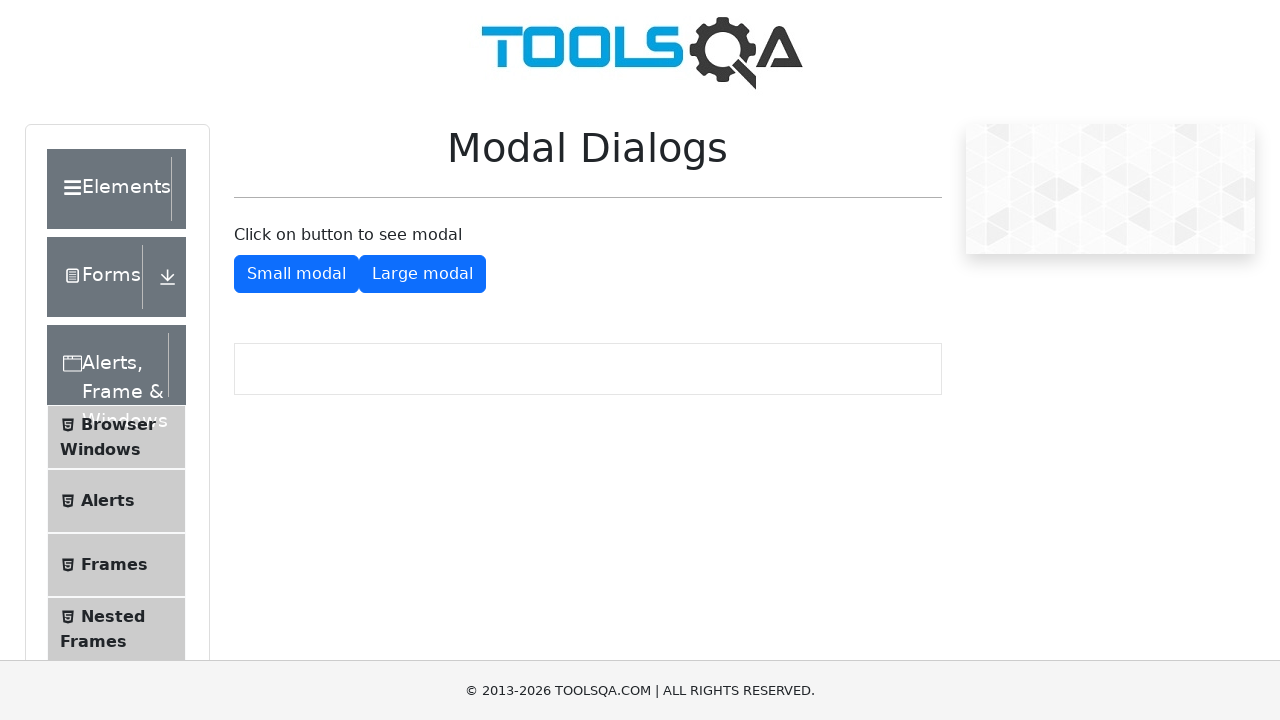

Clicked button to open large modal dialog at (422, 274) on #showLargeModal
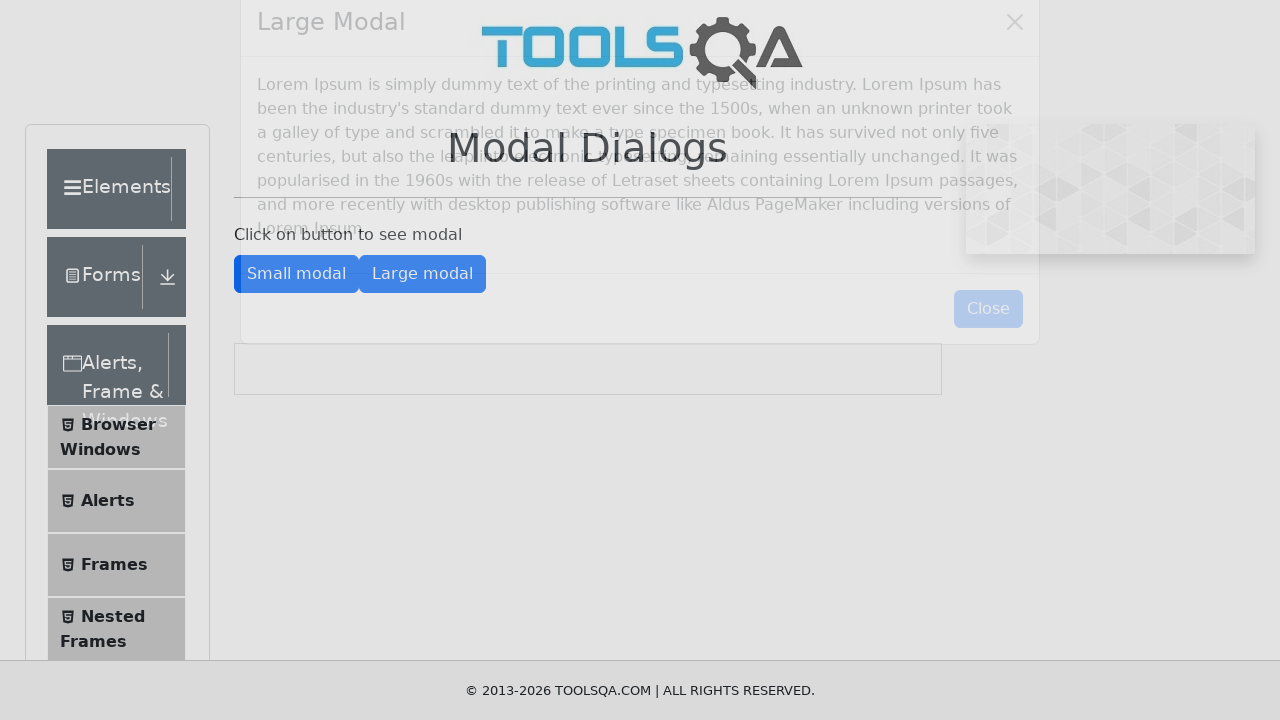

Large modal dialog appeared
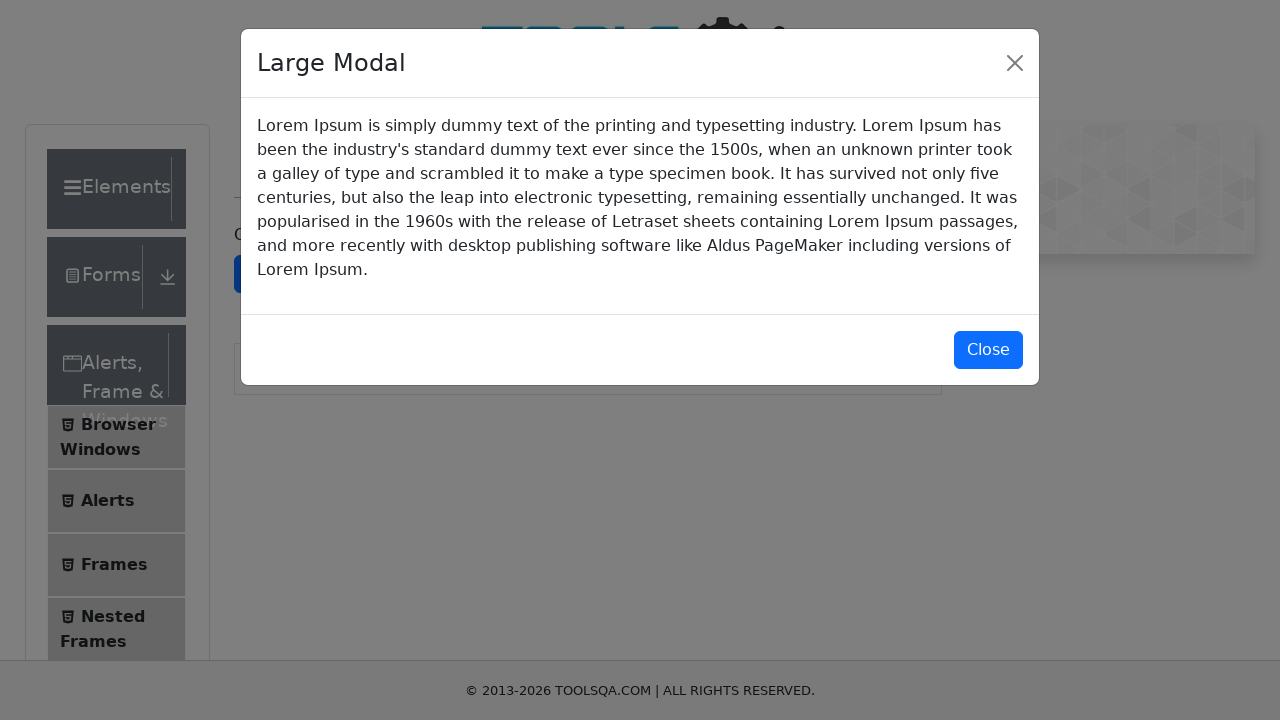

Clicked close button on large modal dialog at (988, 350) on #closeLargeModal
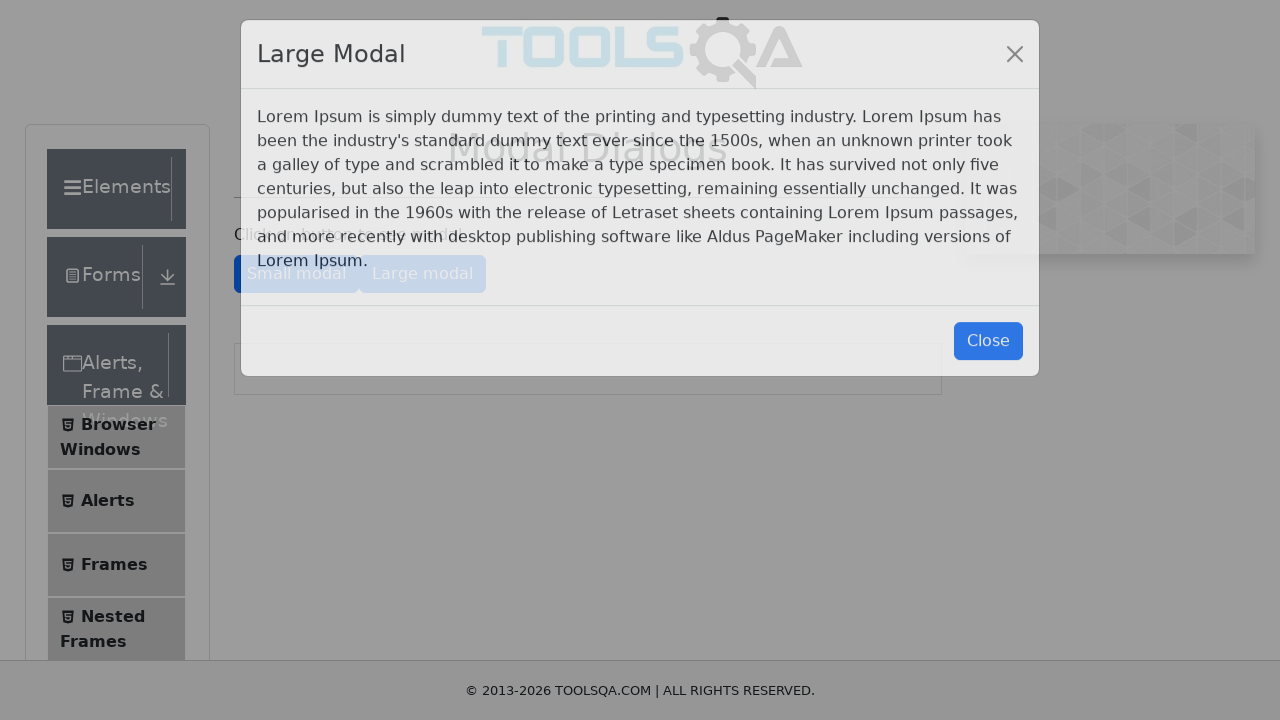

Large modal dialog closed and disappeared
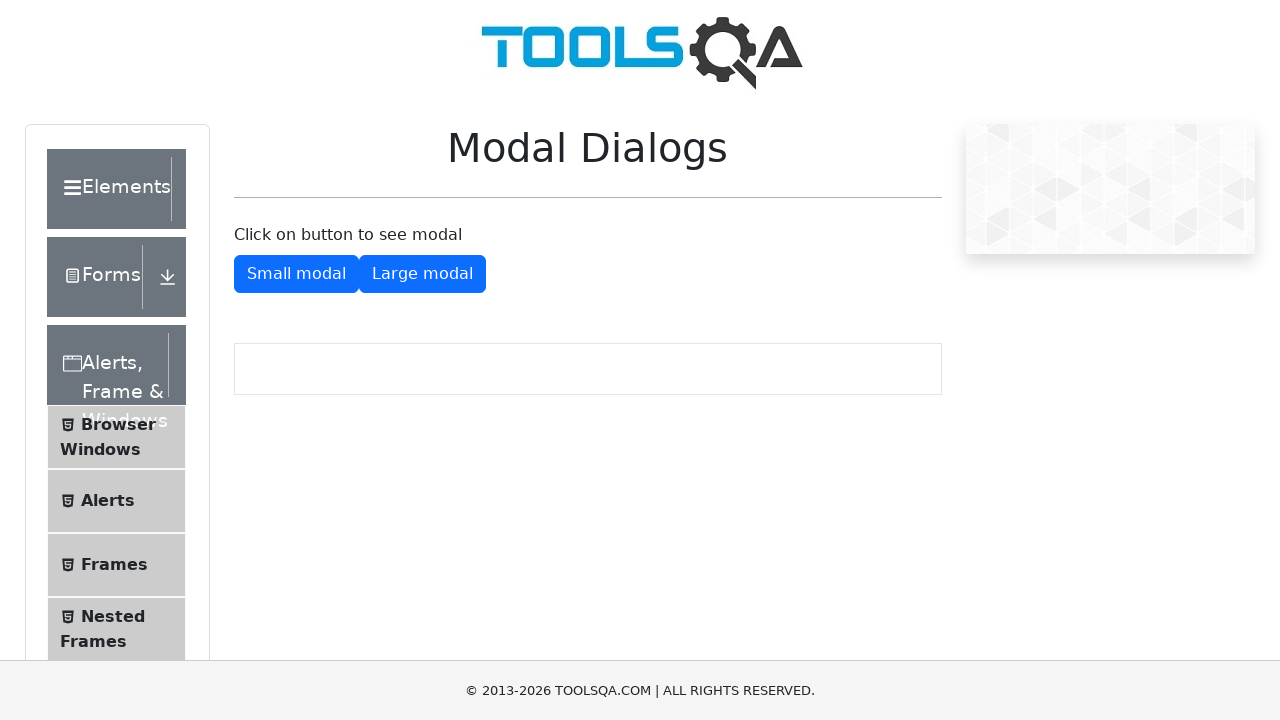

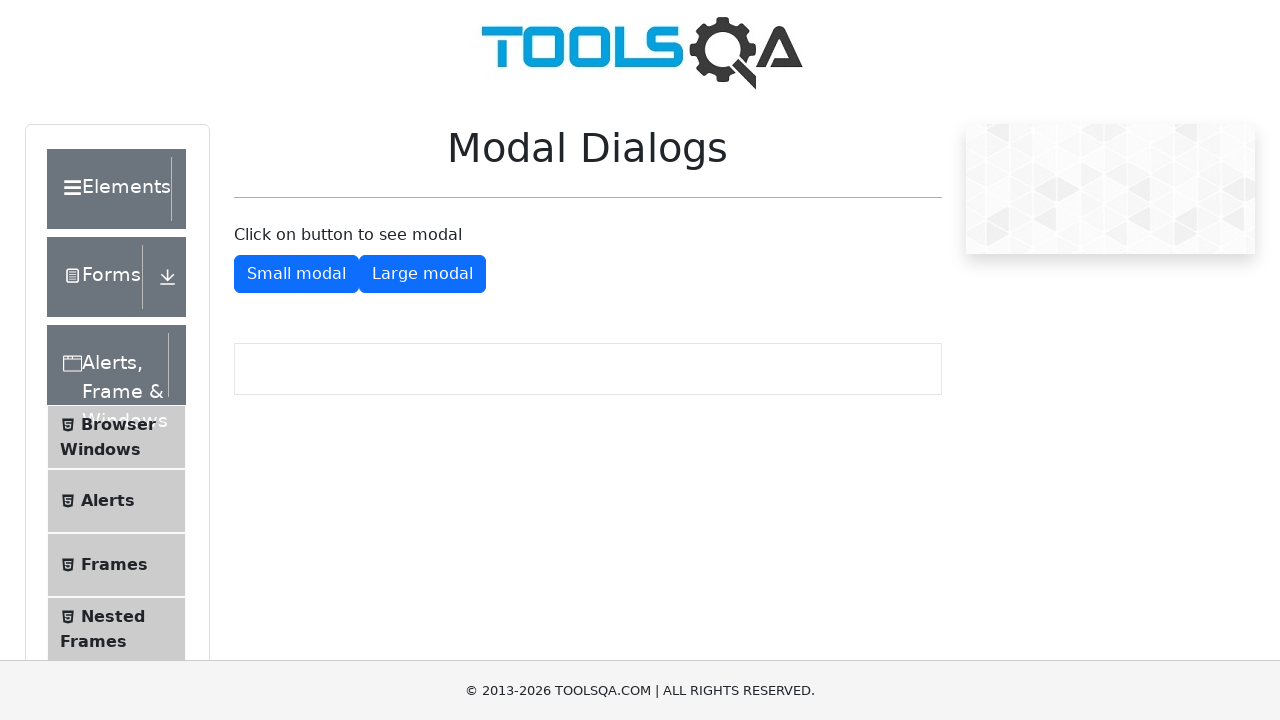